Tests drag and drop functionality within an iframe by dragging a draggable element to a droppable target area

Starting URL: https://jqueryui.com/droppable/

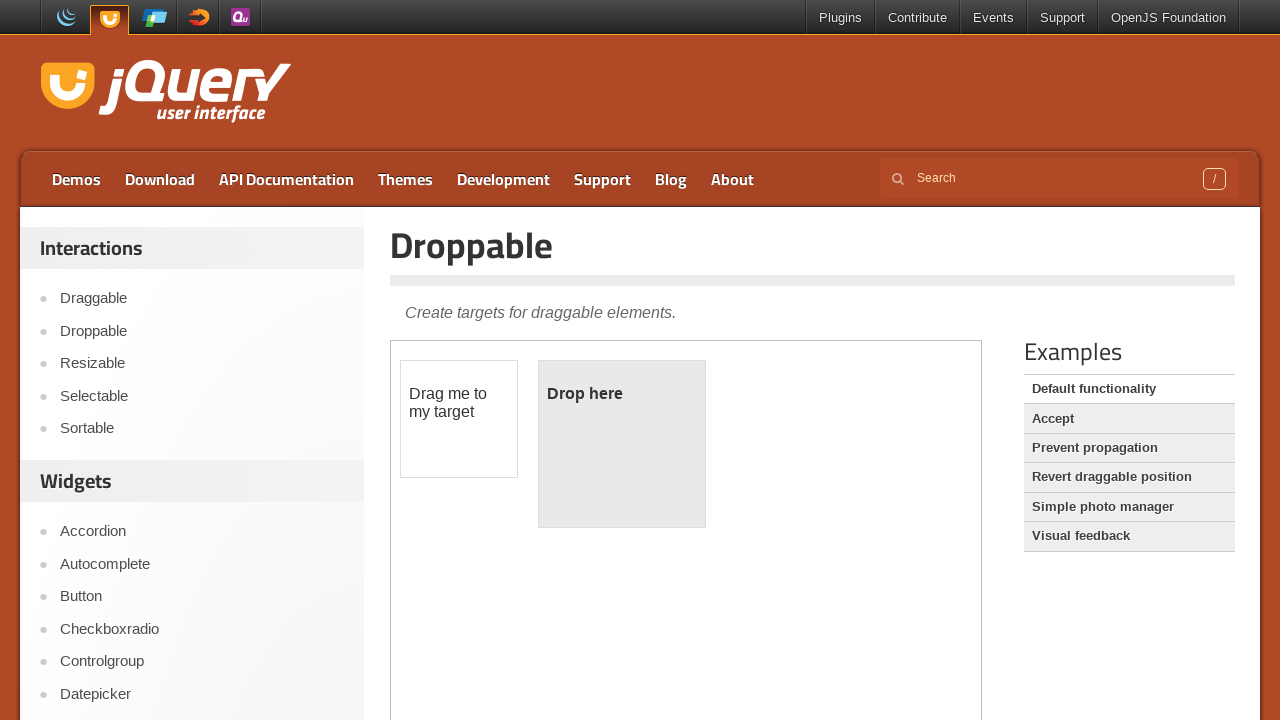

Located the demo iframe containing drag-drop functionality
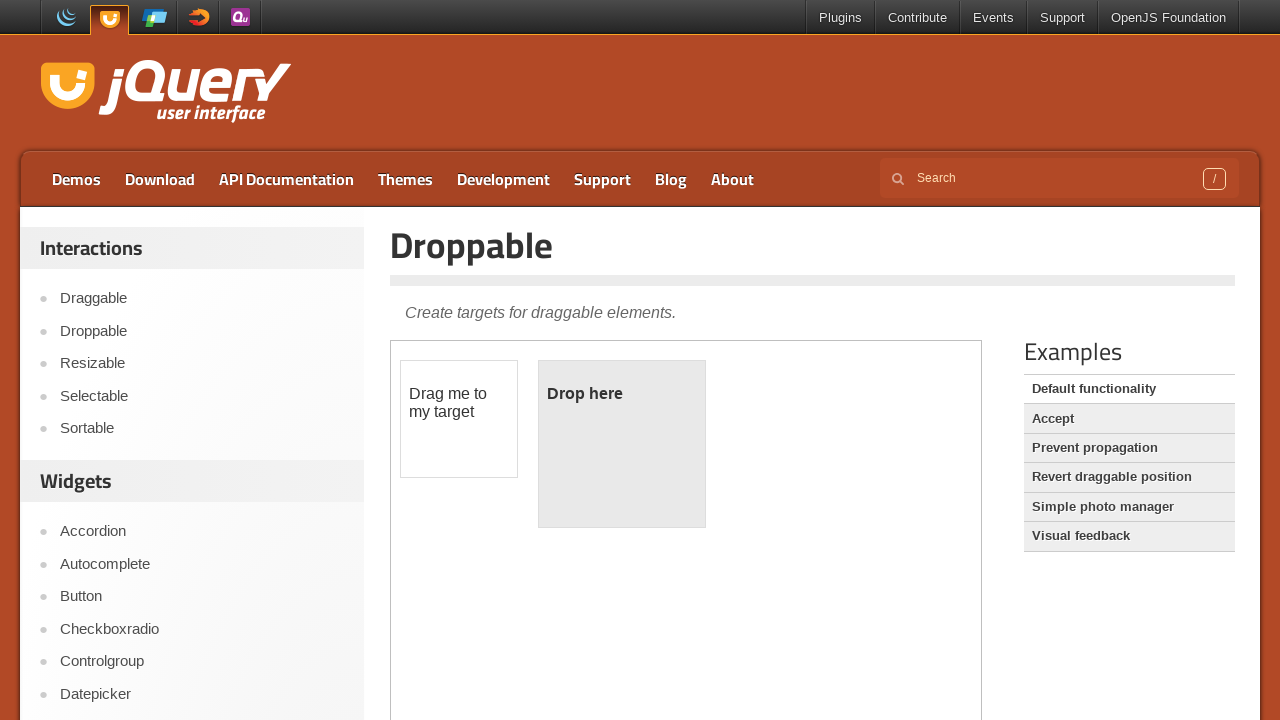

Located the draggable element with ID 'draggable'
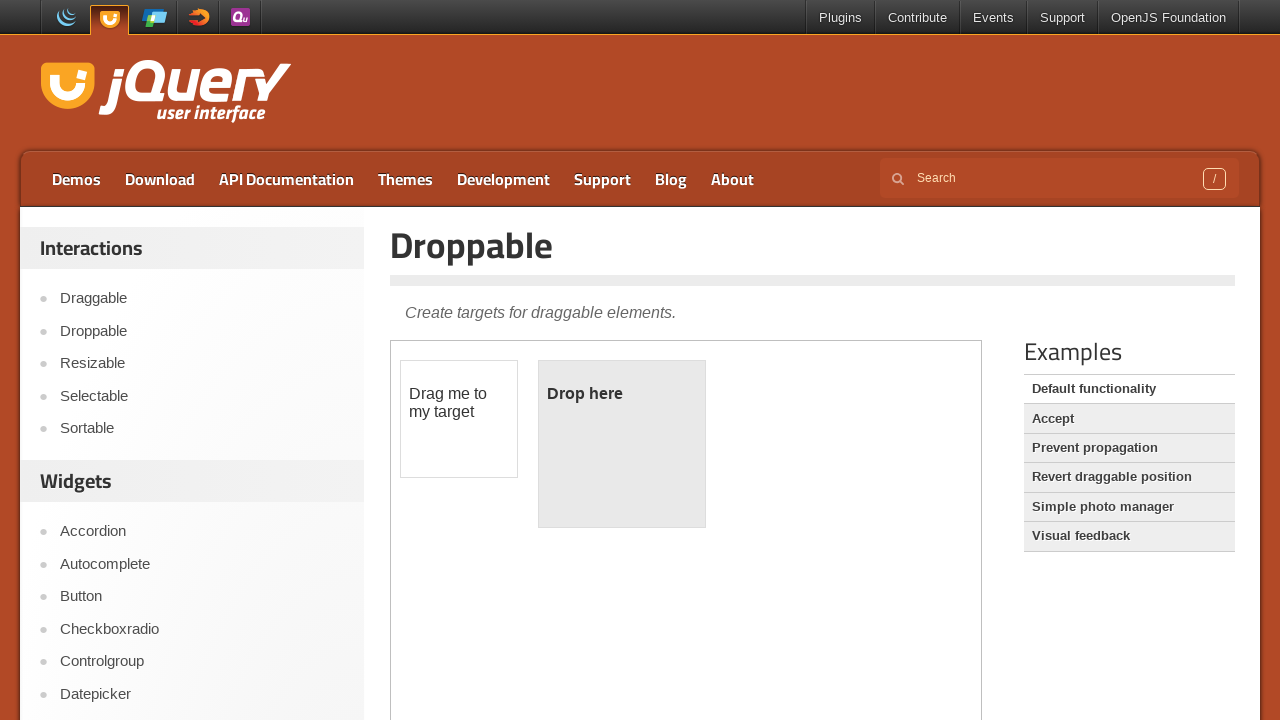

Located the droppable target element with ID 'droppable'
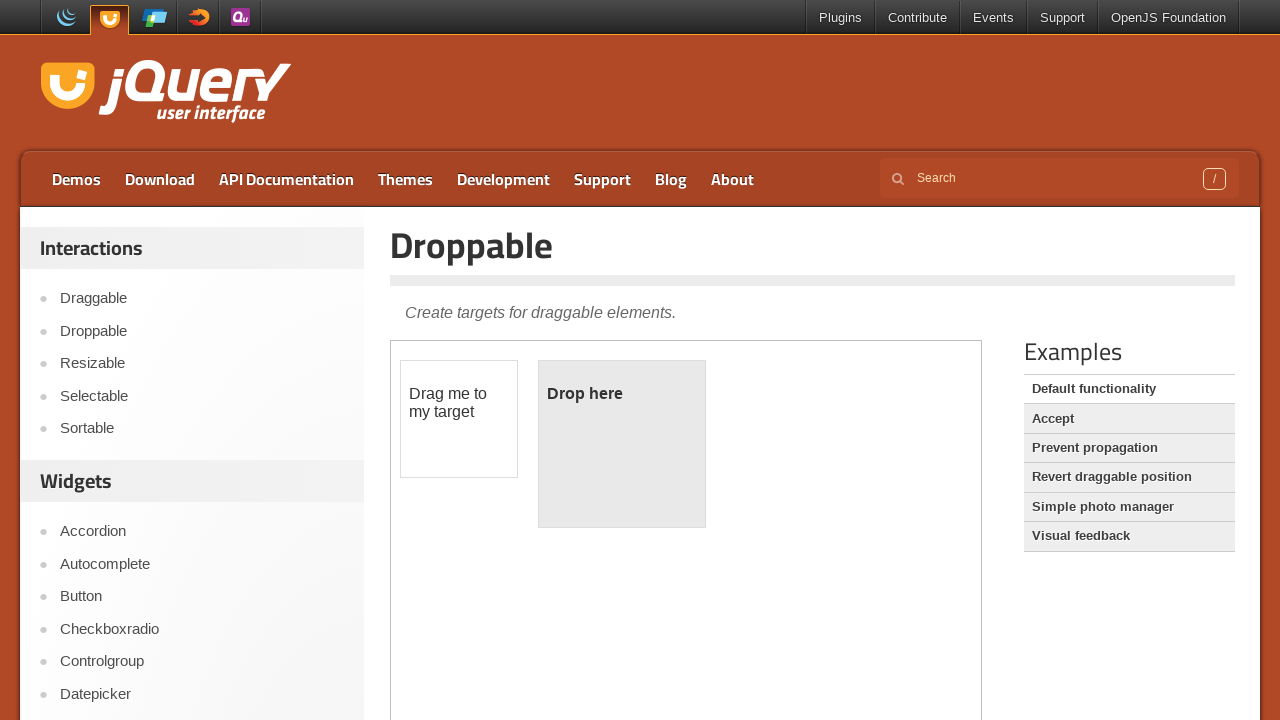

Dragged the draggable element to the droppable target area at (622, 444)
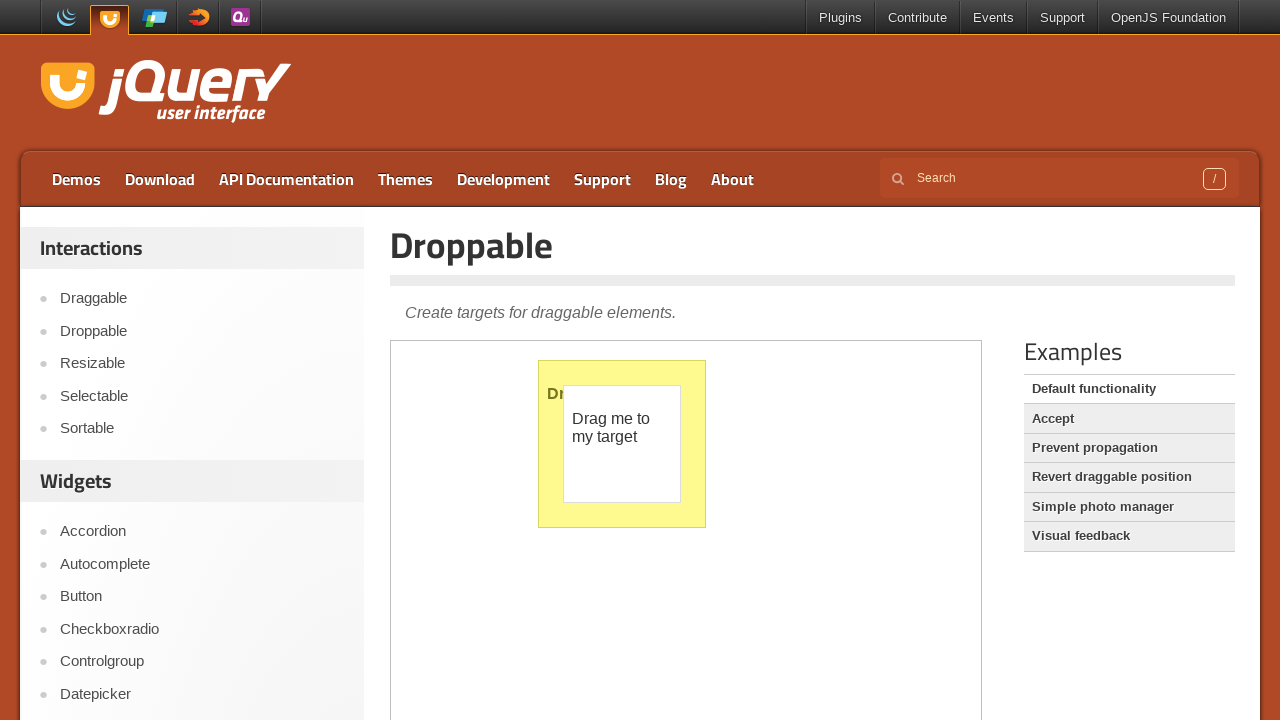

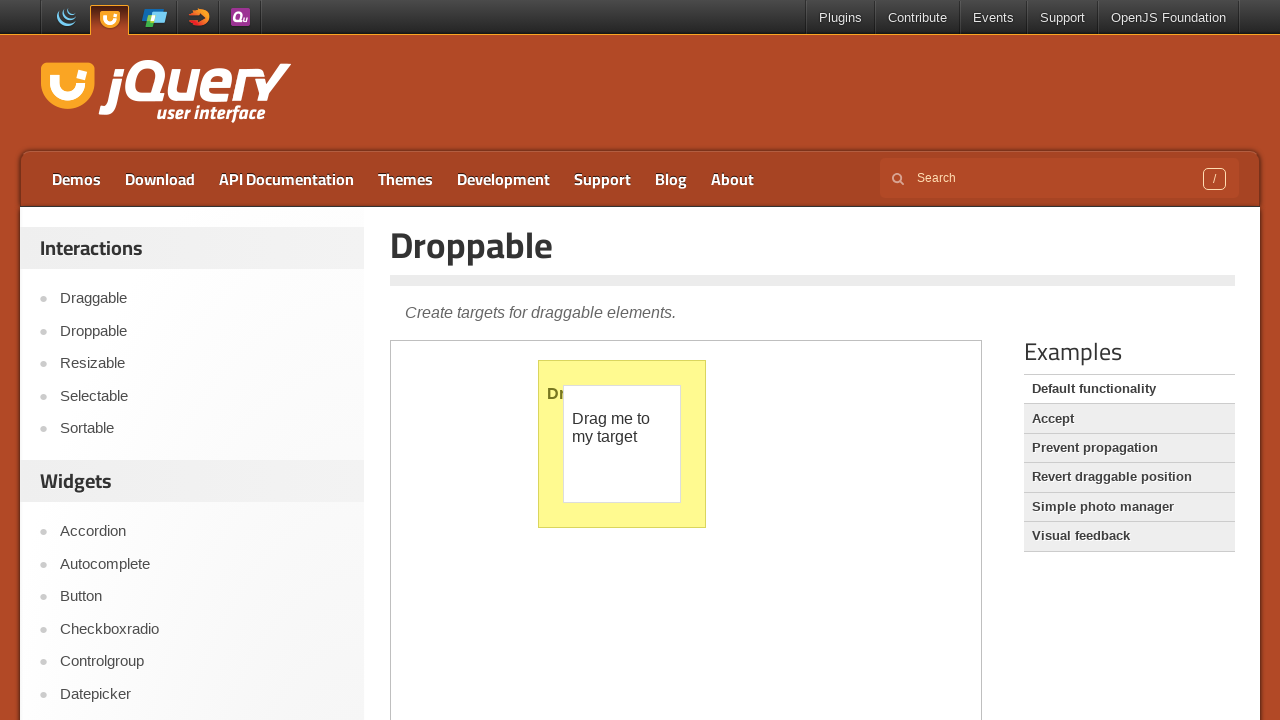